Tests back and forth navigation by clicking on A/B Testing link, verifying the page title, navigating back to the home page, and verifying the home page title

Starting URL: https://practice.cydeo.com

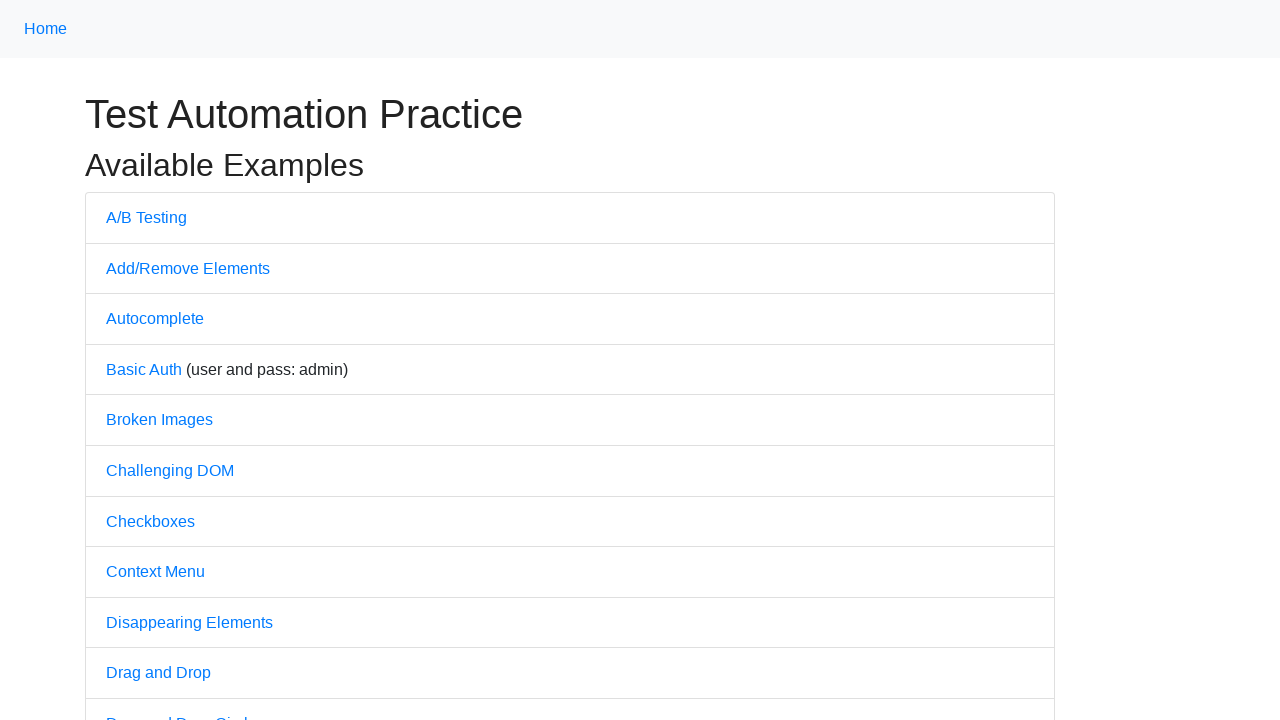

Clicked on A/B Testing link at (146, 217) on text=A/B Testing
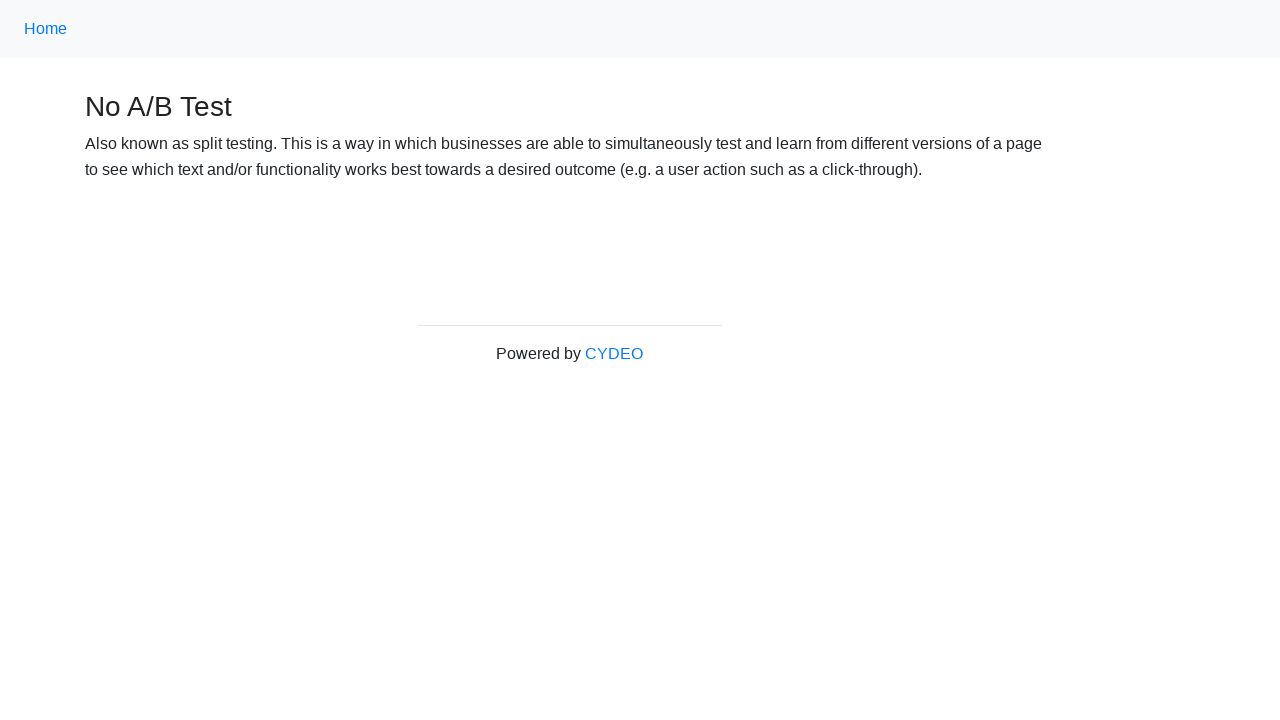

Waited for page load after clicking A/B Testing link
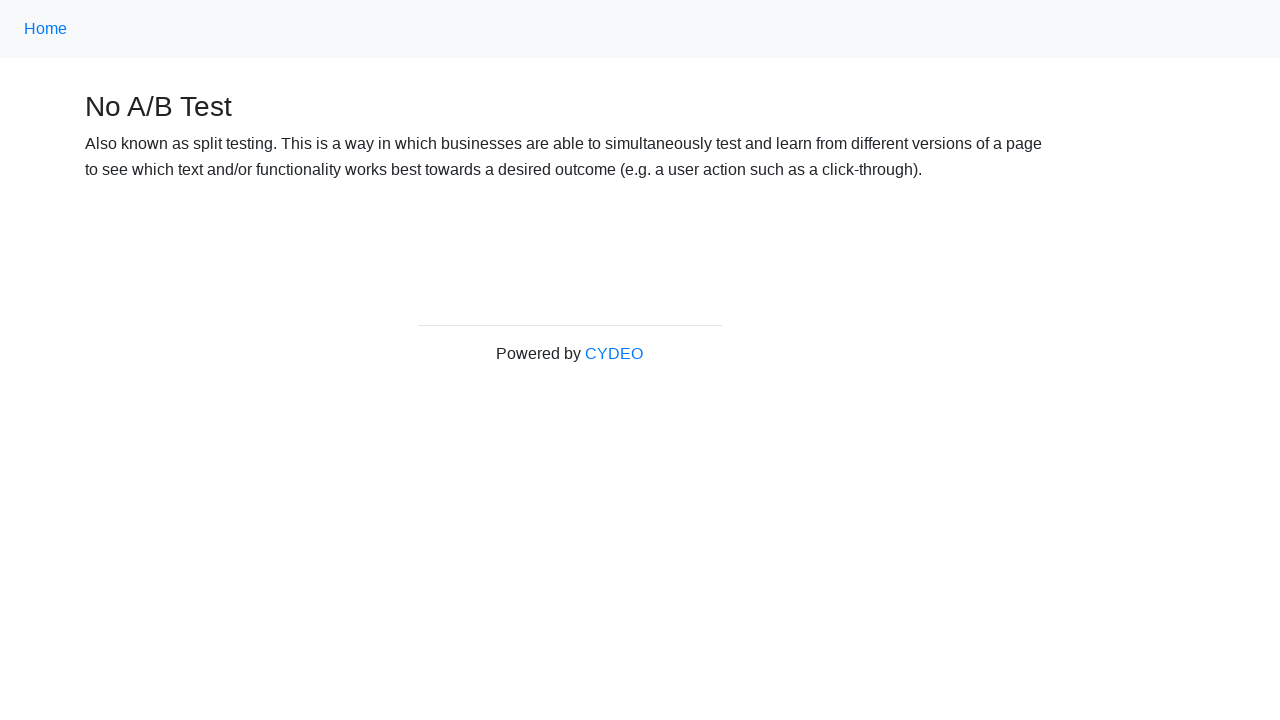

Verified page title is 'No A/B Test'
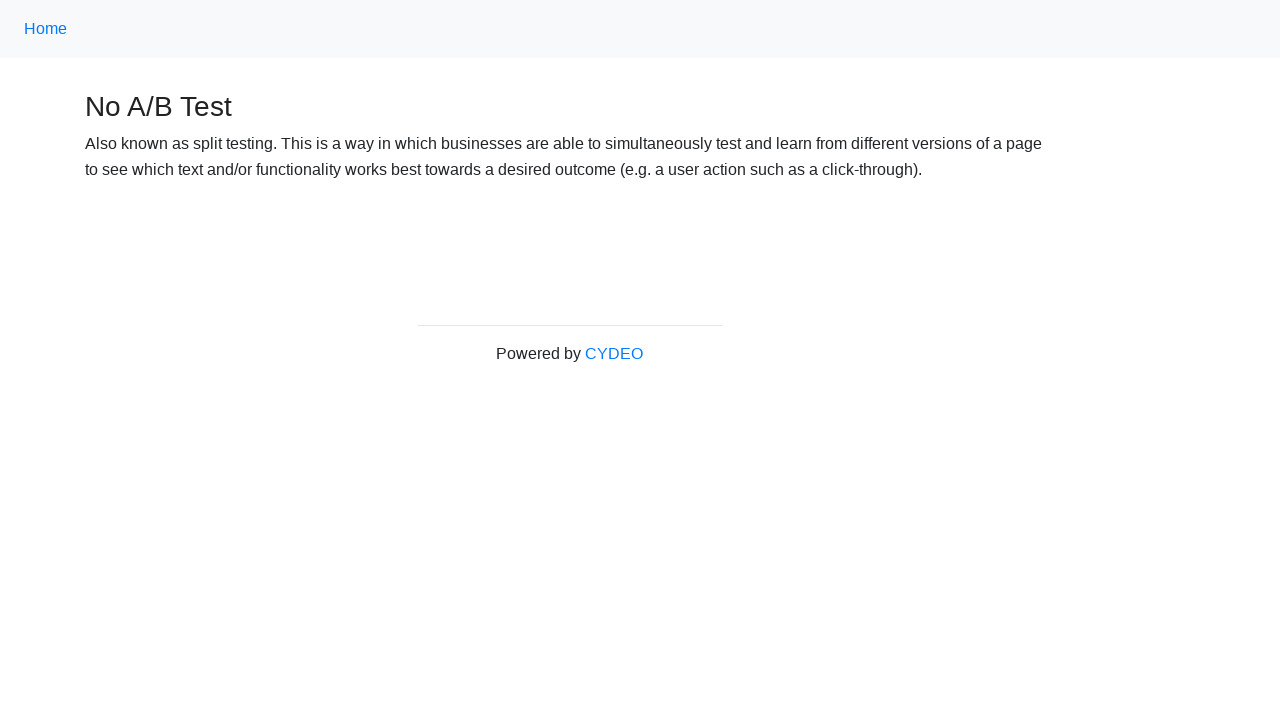

Navigated back to home page
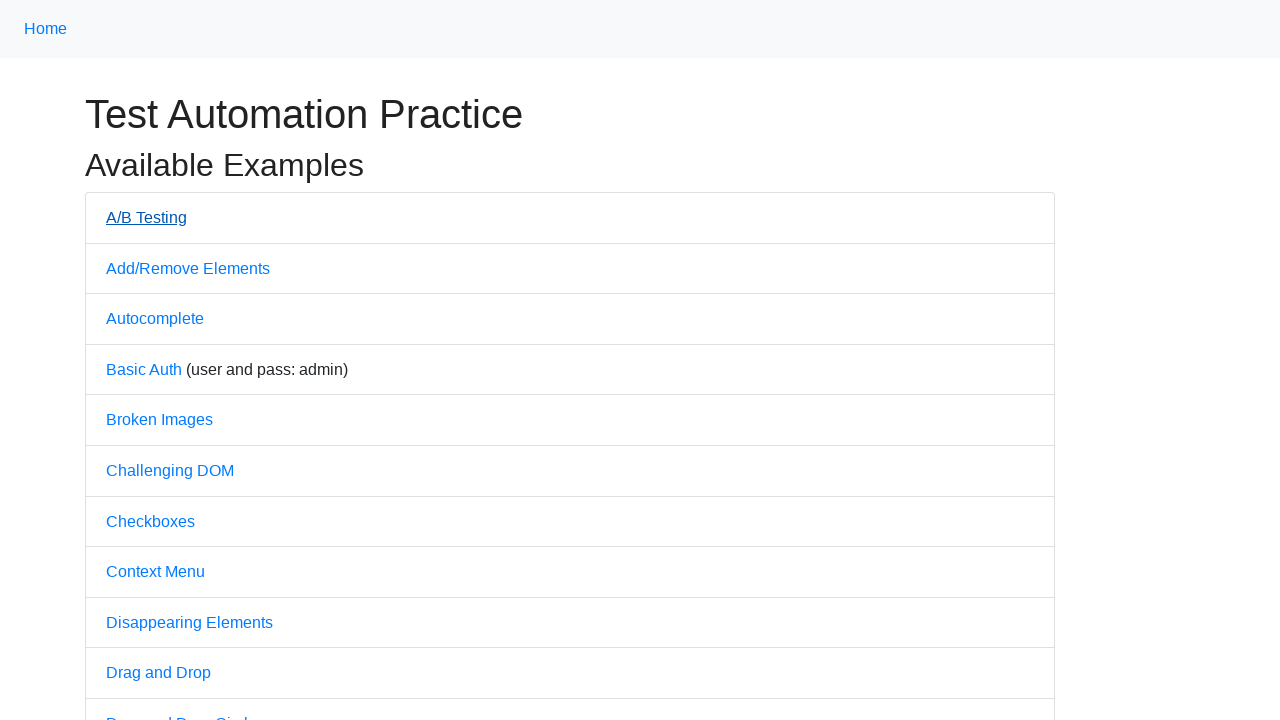

Waited for page load after navigating back
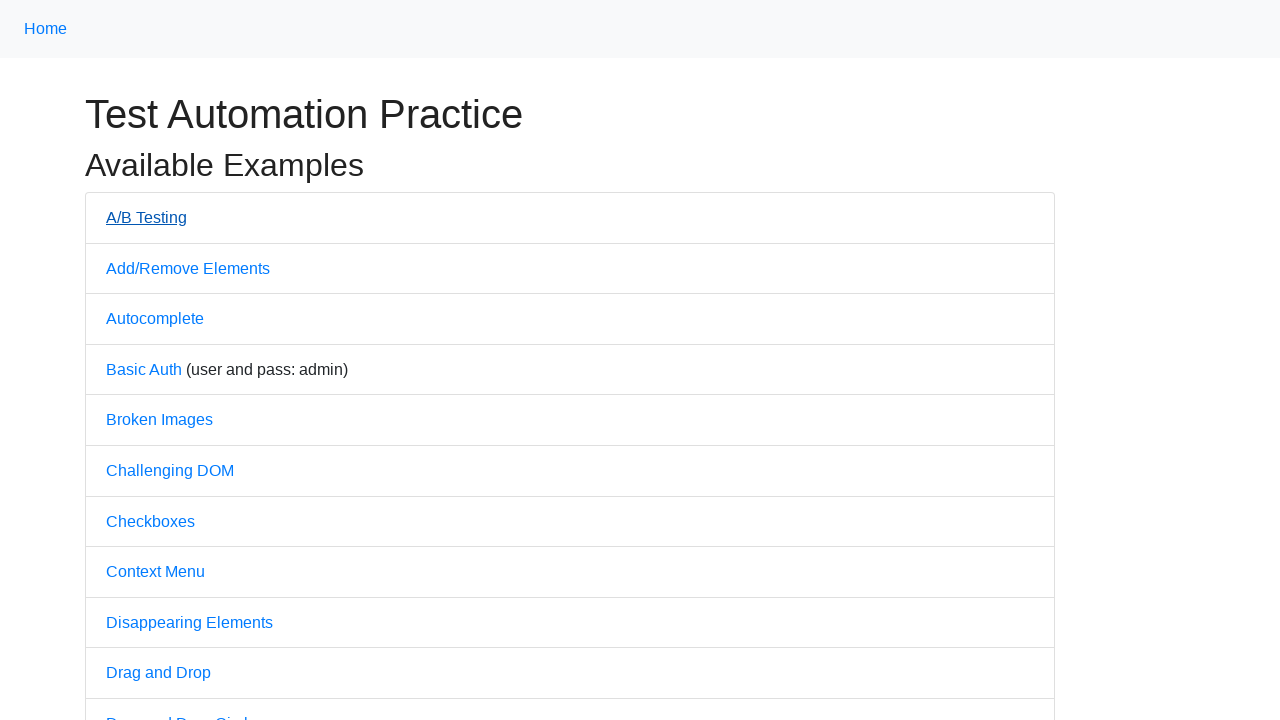

Verified home page title is 'Practice'
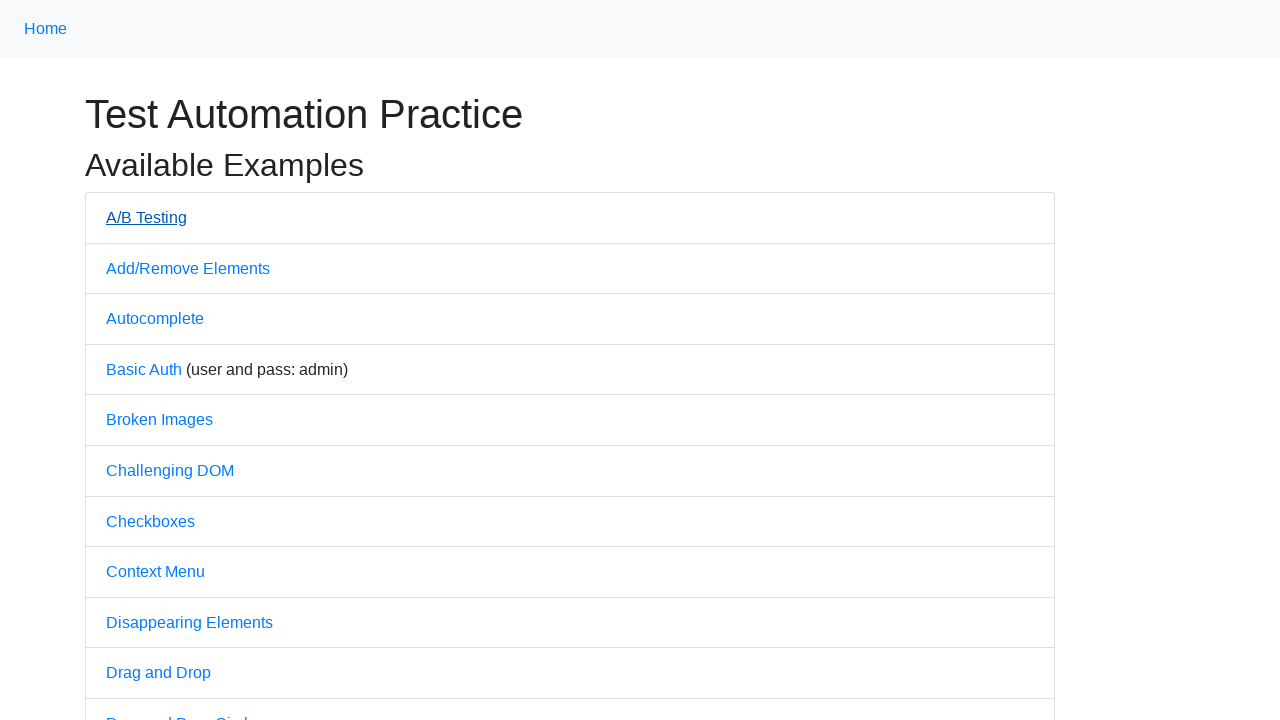

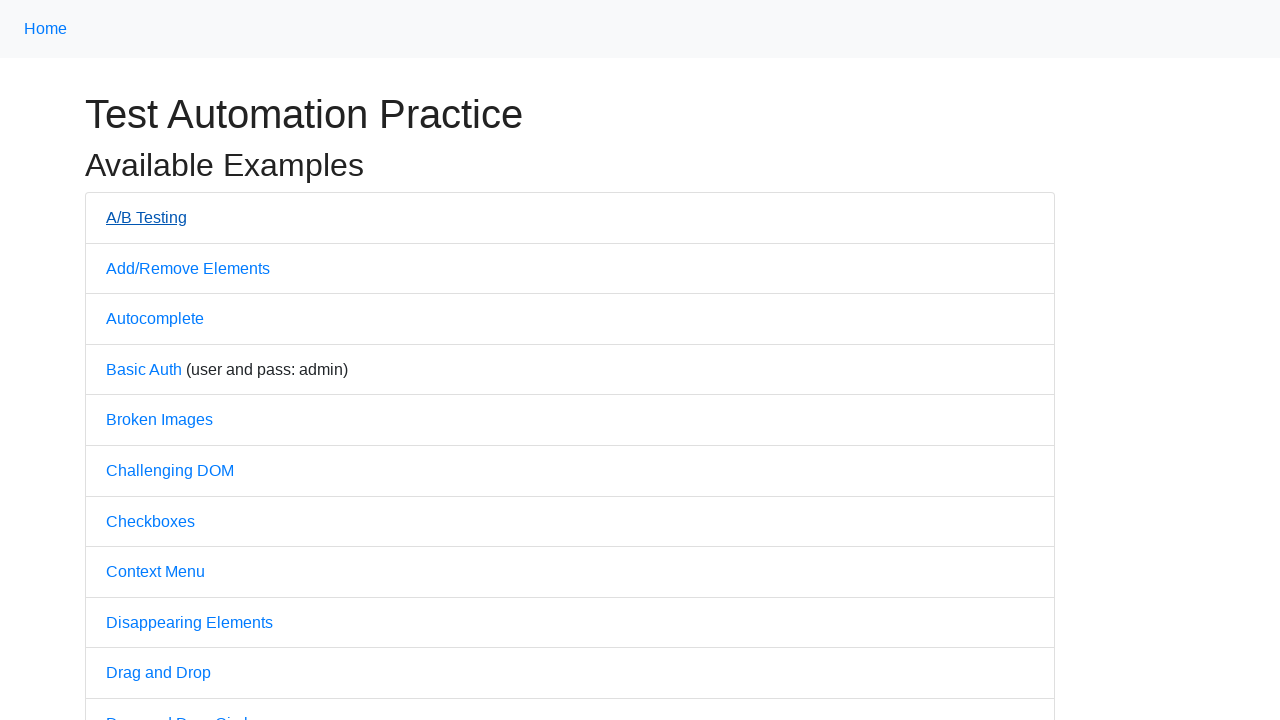